Tests web table interaction by checking all checkboxes in a simple table and verifying each checkbox is checked

Starting URL: https://letcode.in/table

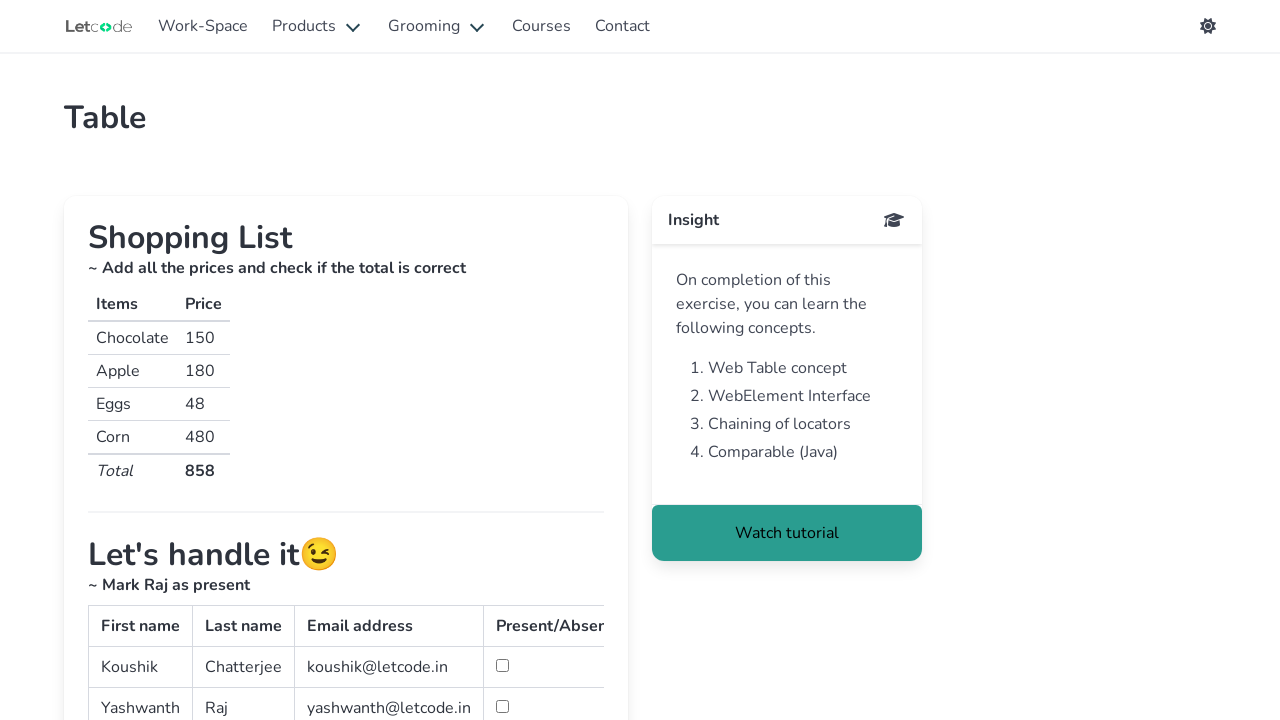

Located all rows in the simple table
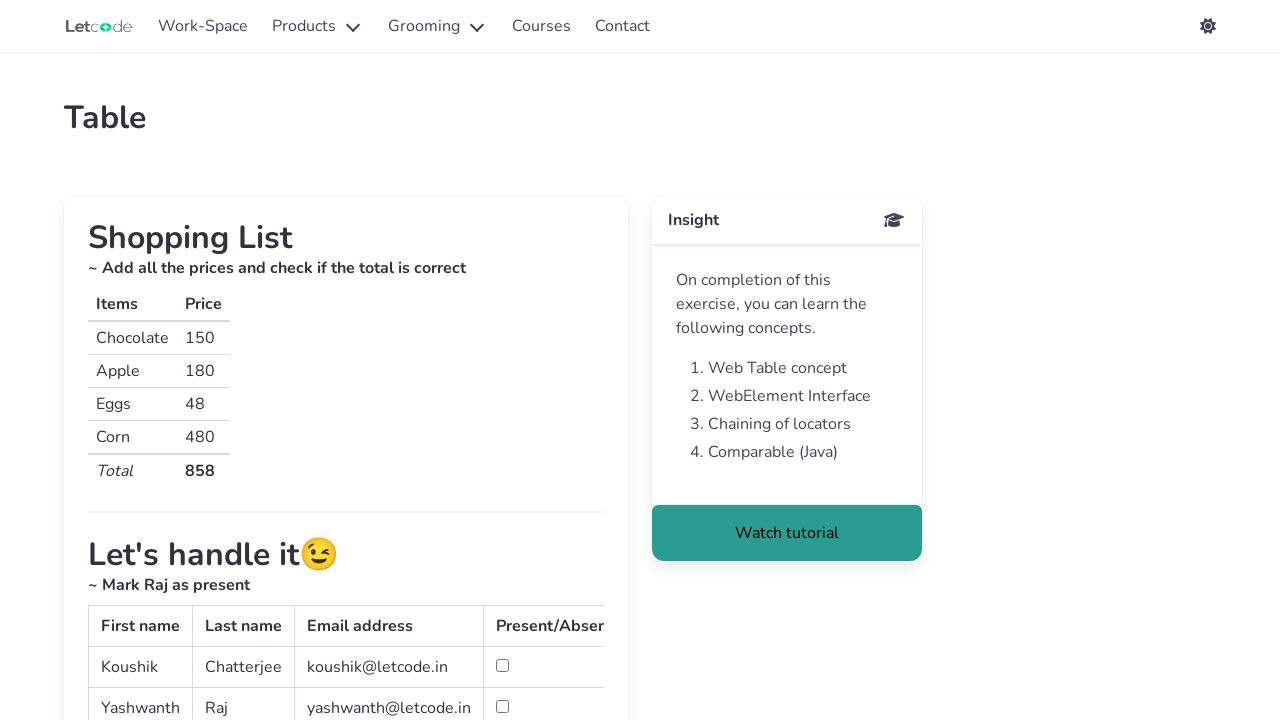

Counted 3 rows in the table
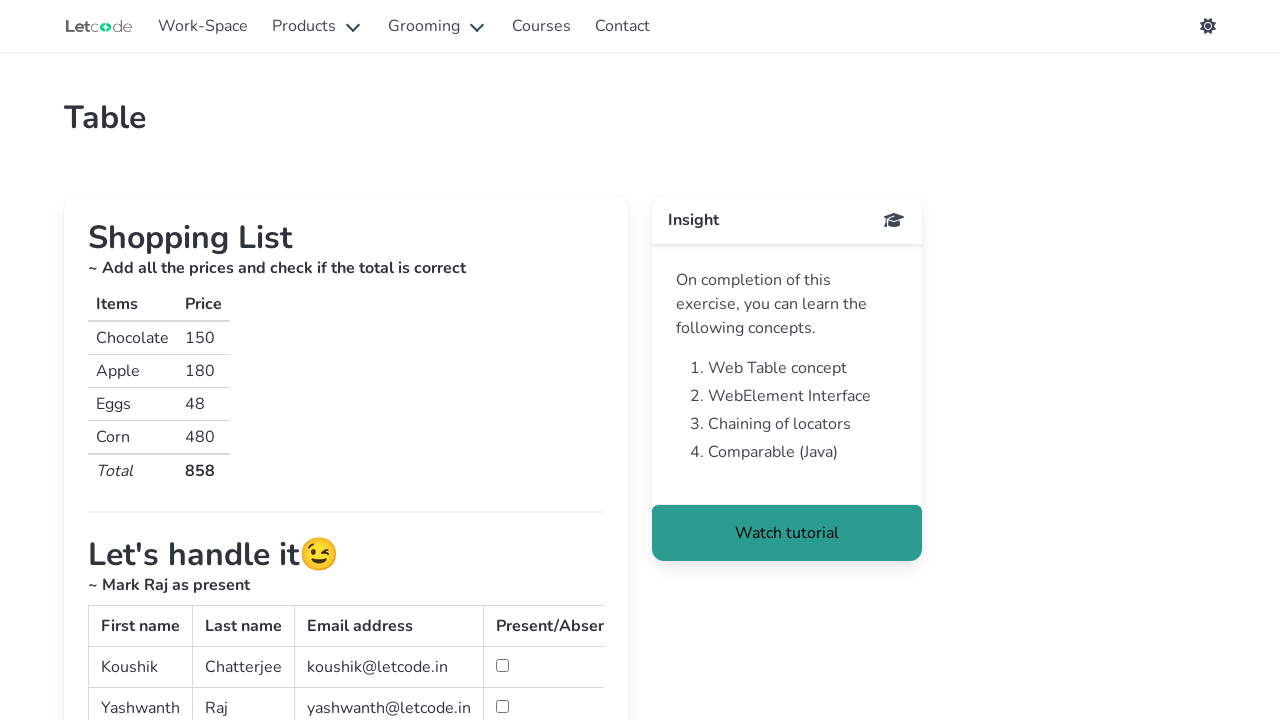

Located checkbox in row 1
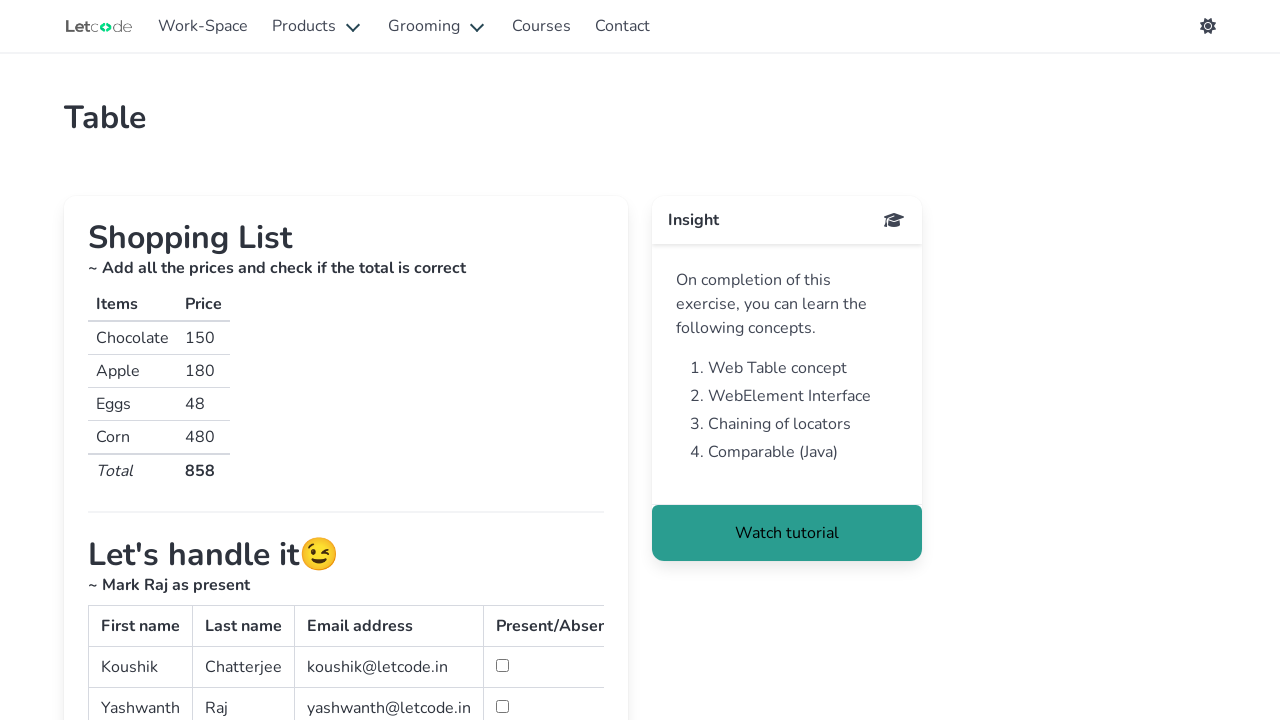

Checked checkbox in row 1 at (502, 666) on #simpletable tbody tr >> nth=0 >> td >> internal:role=checkbox
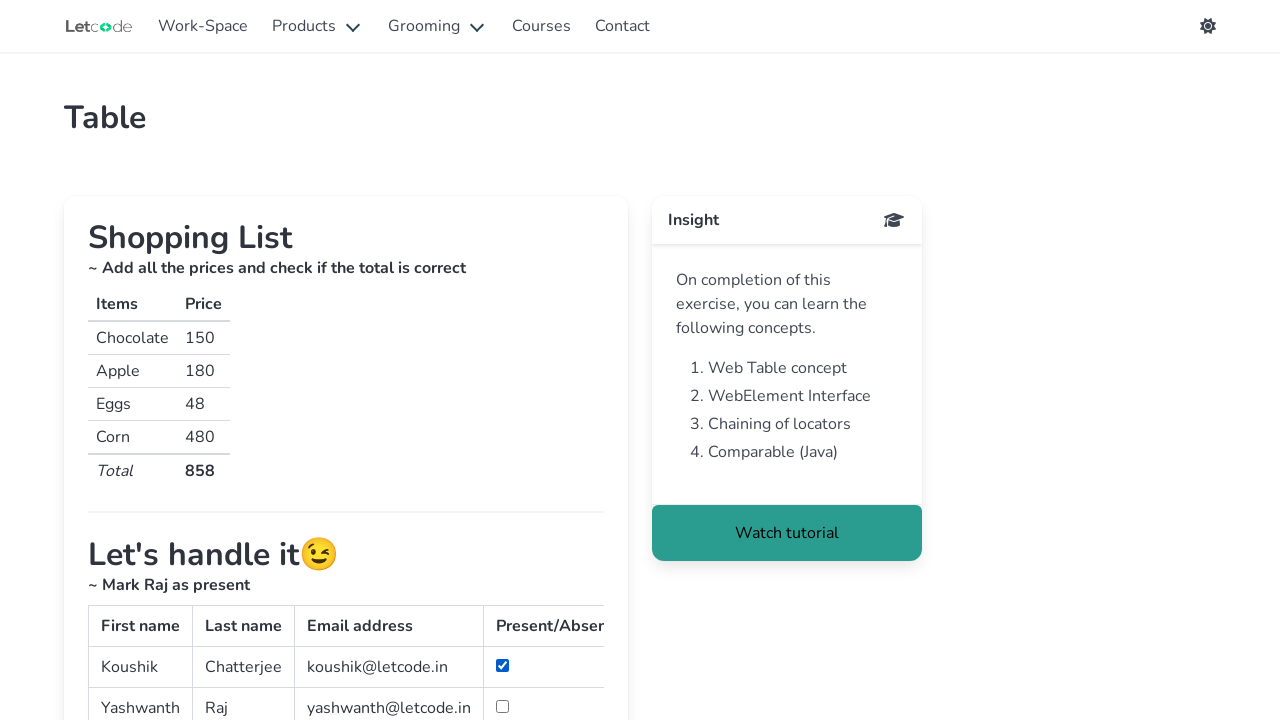

Verified checkbox in row 1 is checked
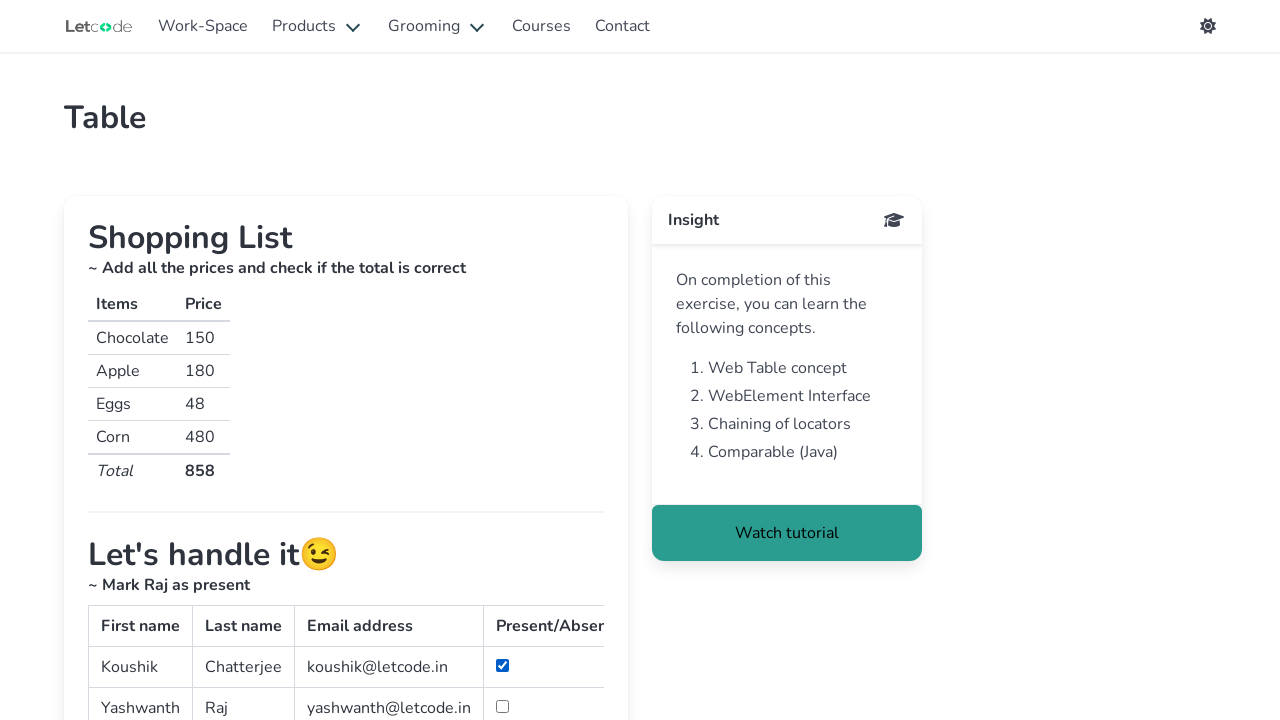

Located checkbox in row 2
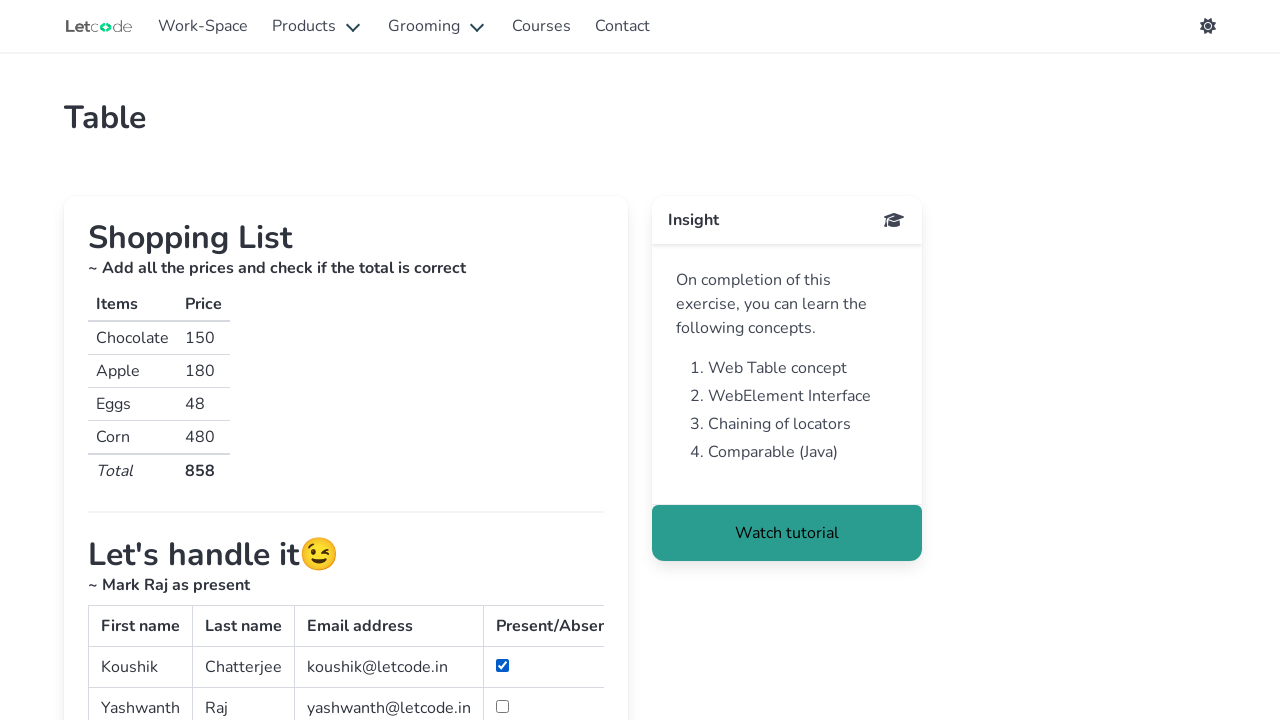

Checked checkbox in row 2 at (502, 706) on #simpletable tbody tr >> nth=1 >> td >> internal:role=checkbox
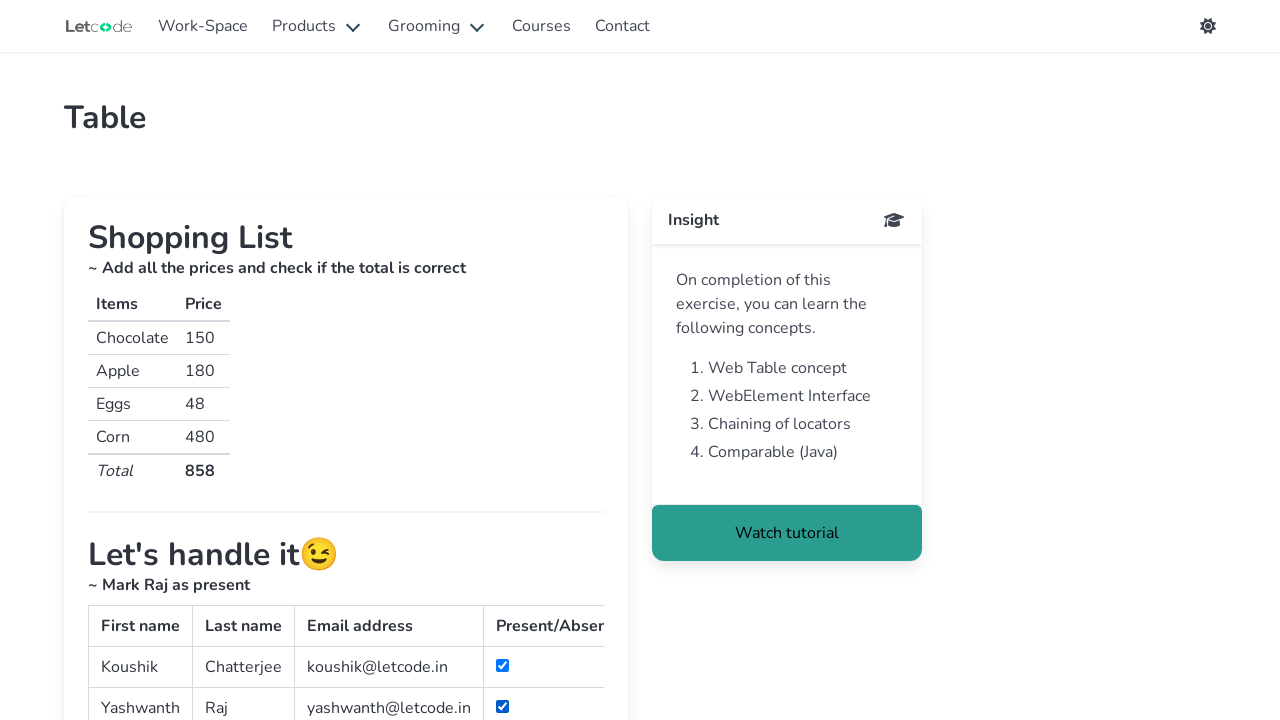

Verified checkbox in row 2 is checked
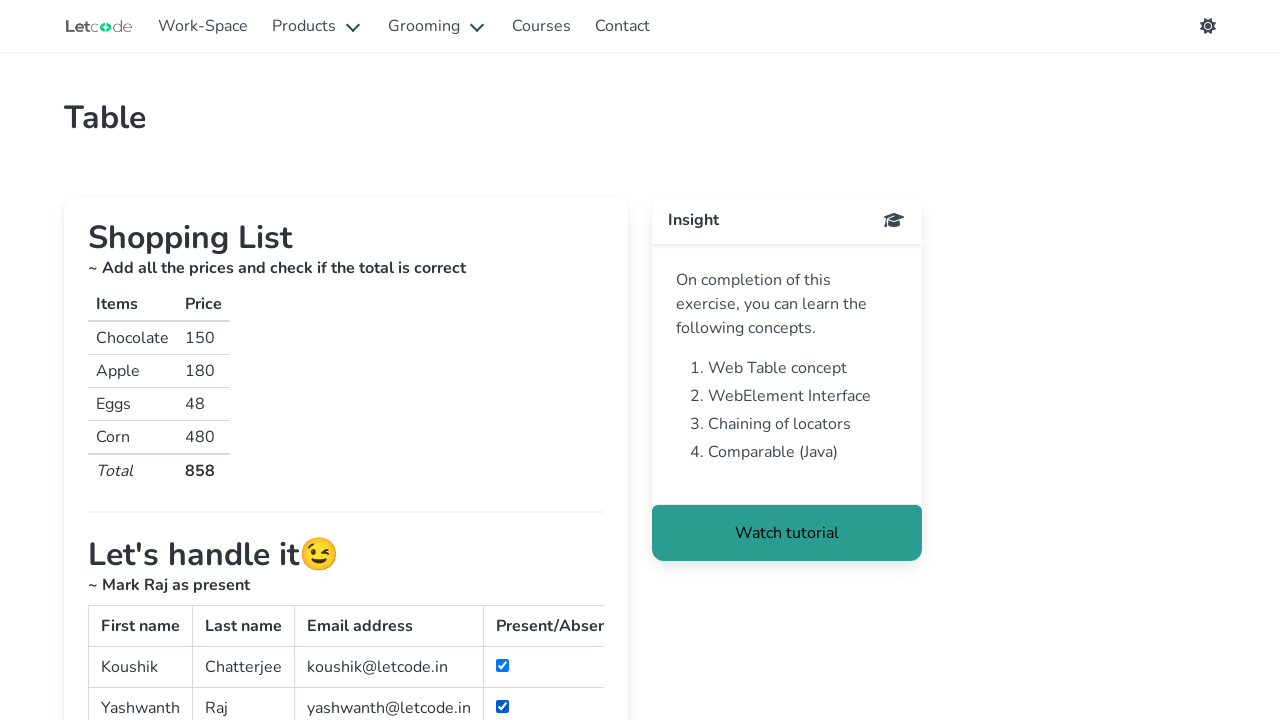

Located checkbox in row 3
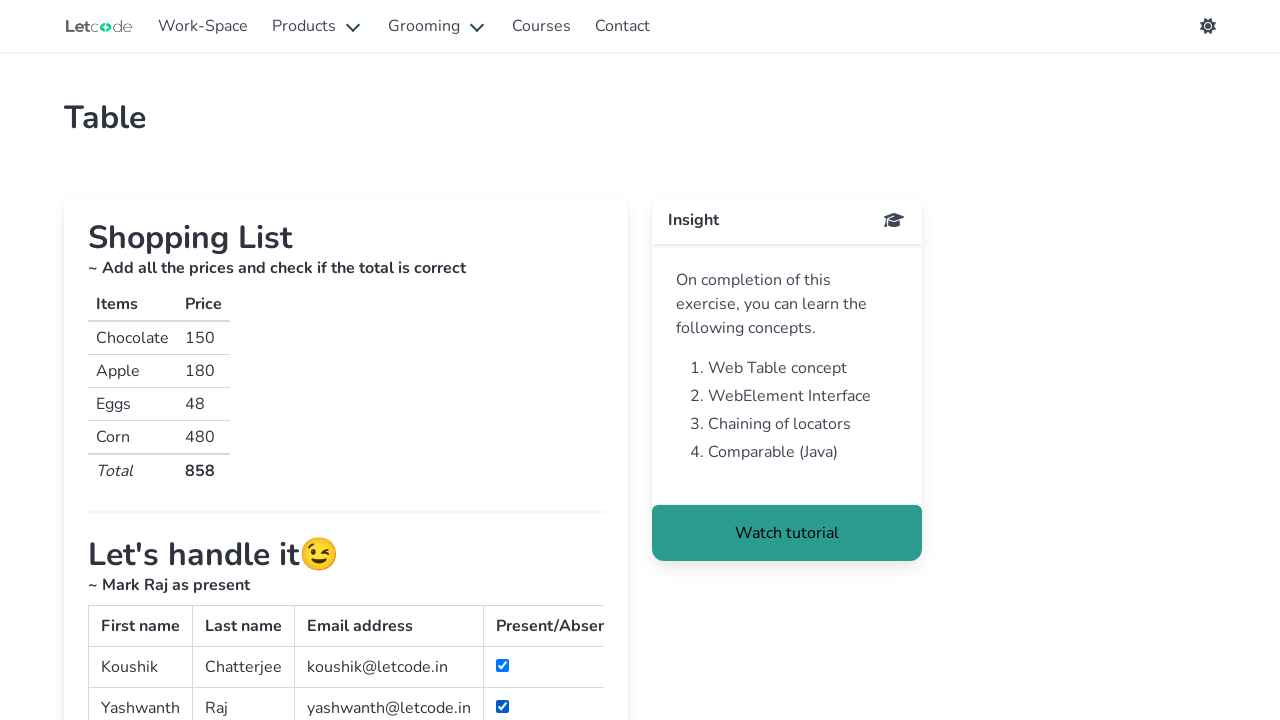

Checked checkbox in row 3 at (502, 360) on #simpletable tbody tr >> nth=2 >> td >> internal:role=checkbox
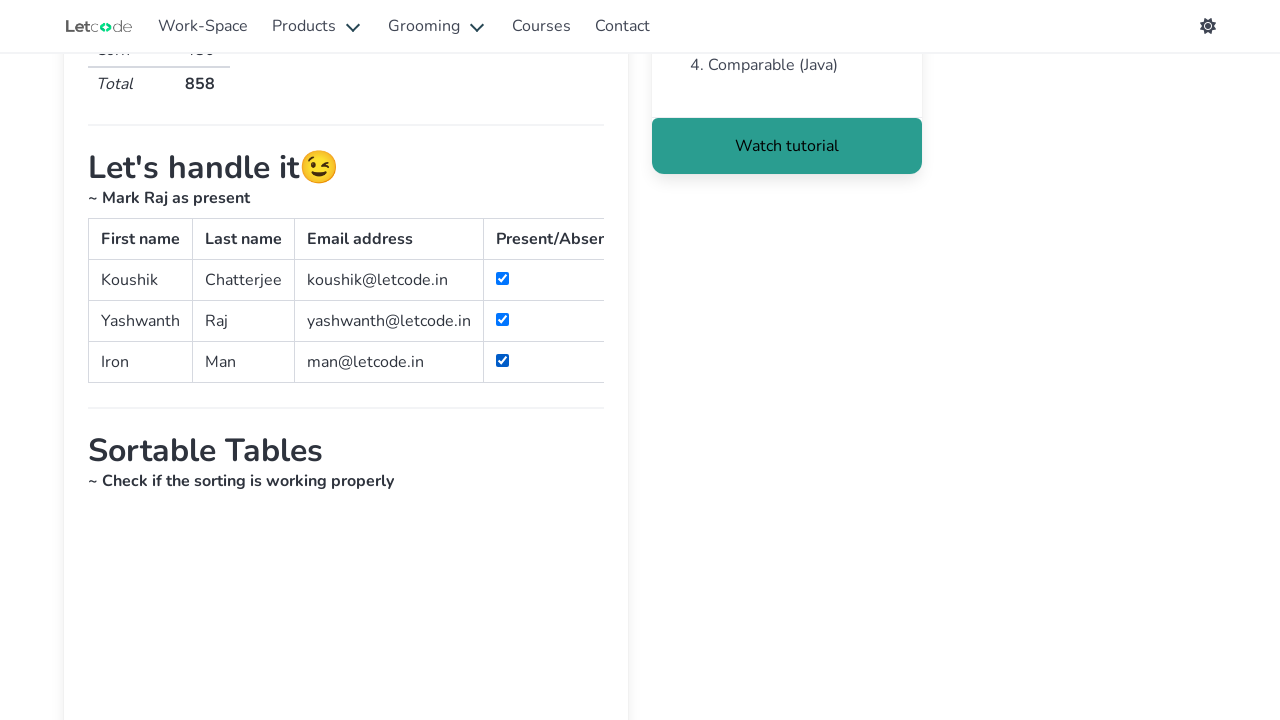

Verified checkbox in row 3 is checked
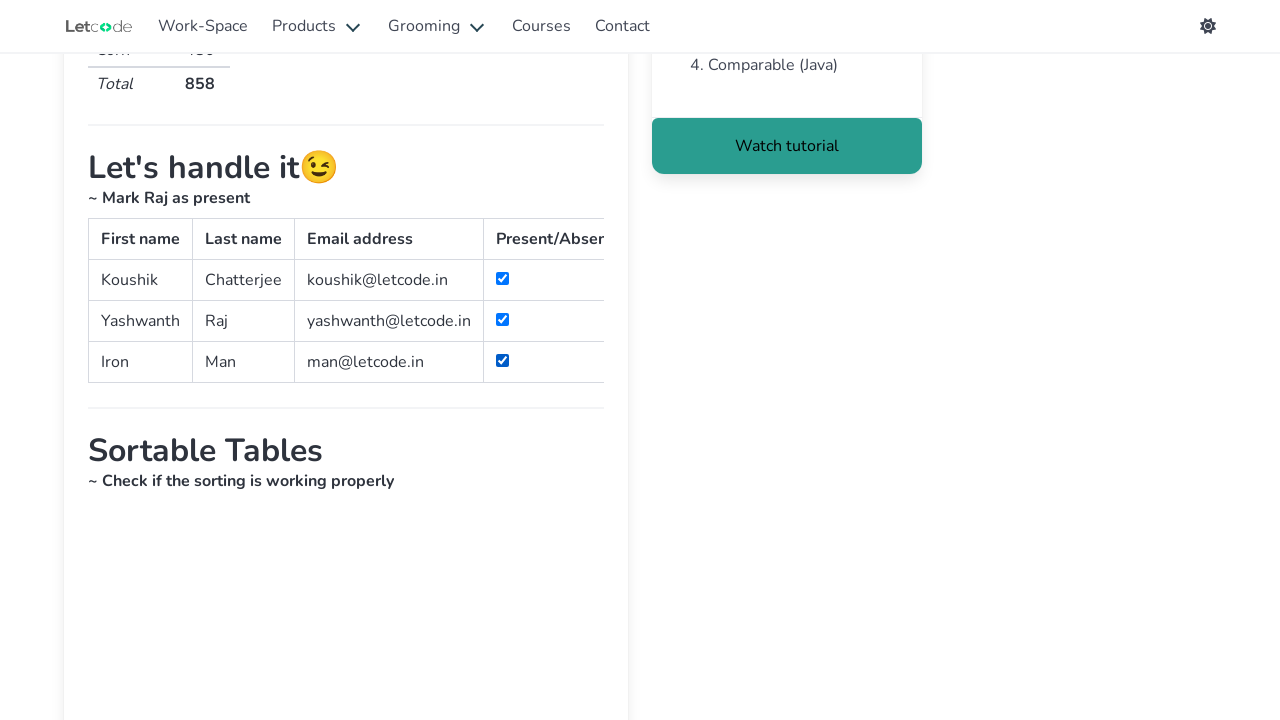

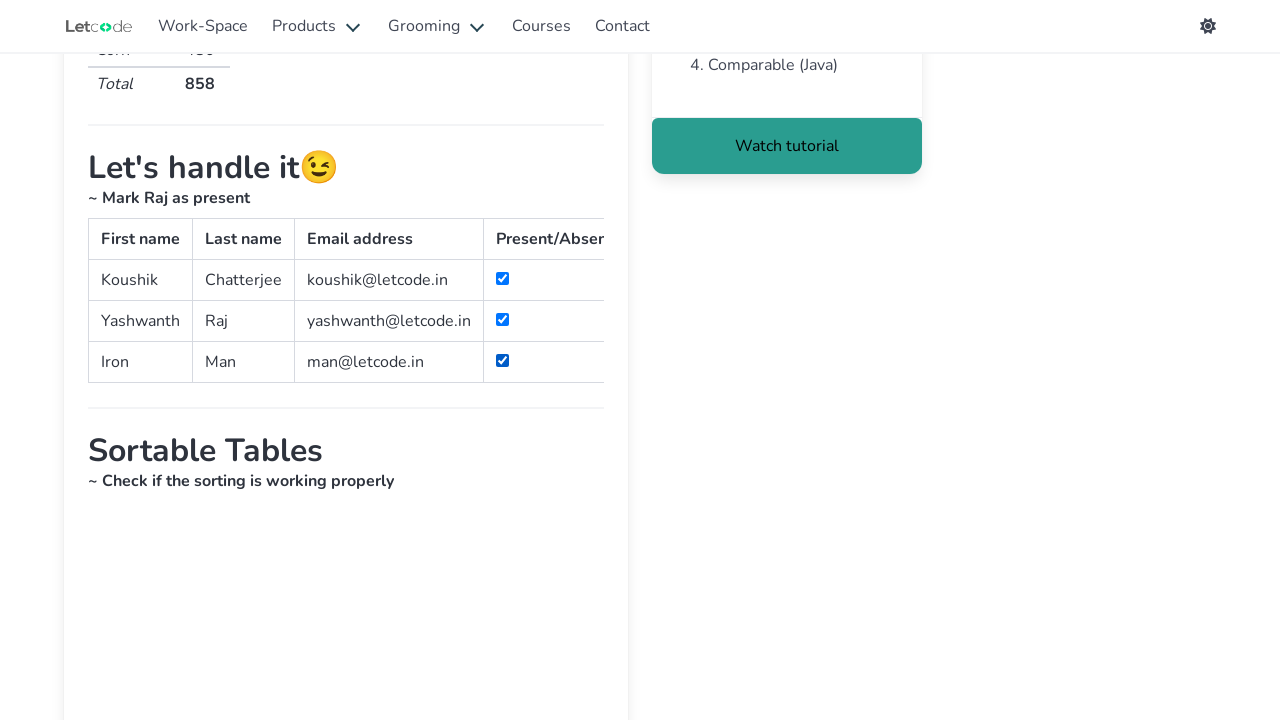